Navigates to the Salesforce Asia Pacific homepage and waits for the page to load completely.

Starting URL: https://www.salesforce.com/ap/?ir=1

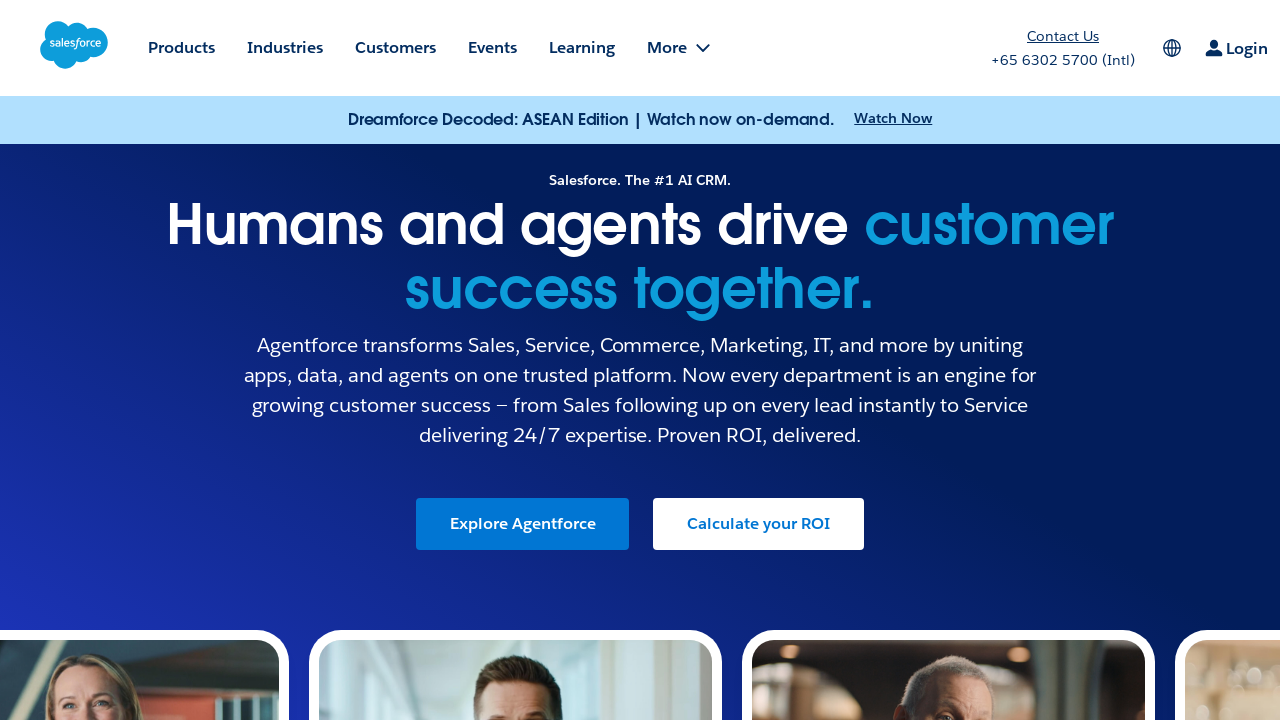

Navigated to Salesforce Asia Pacific homepage
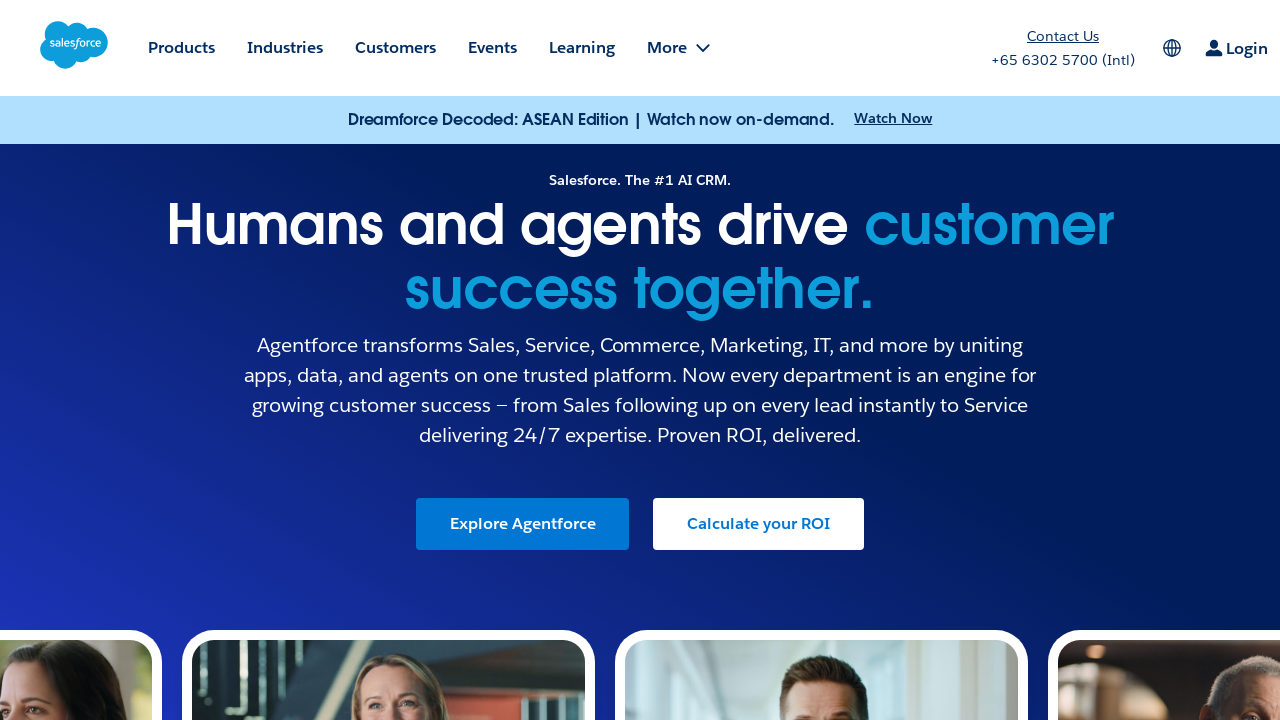

Page fully loaded - network idle state reached
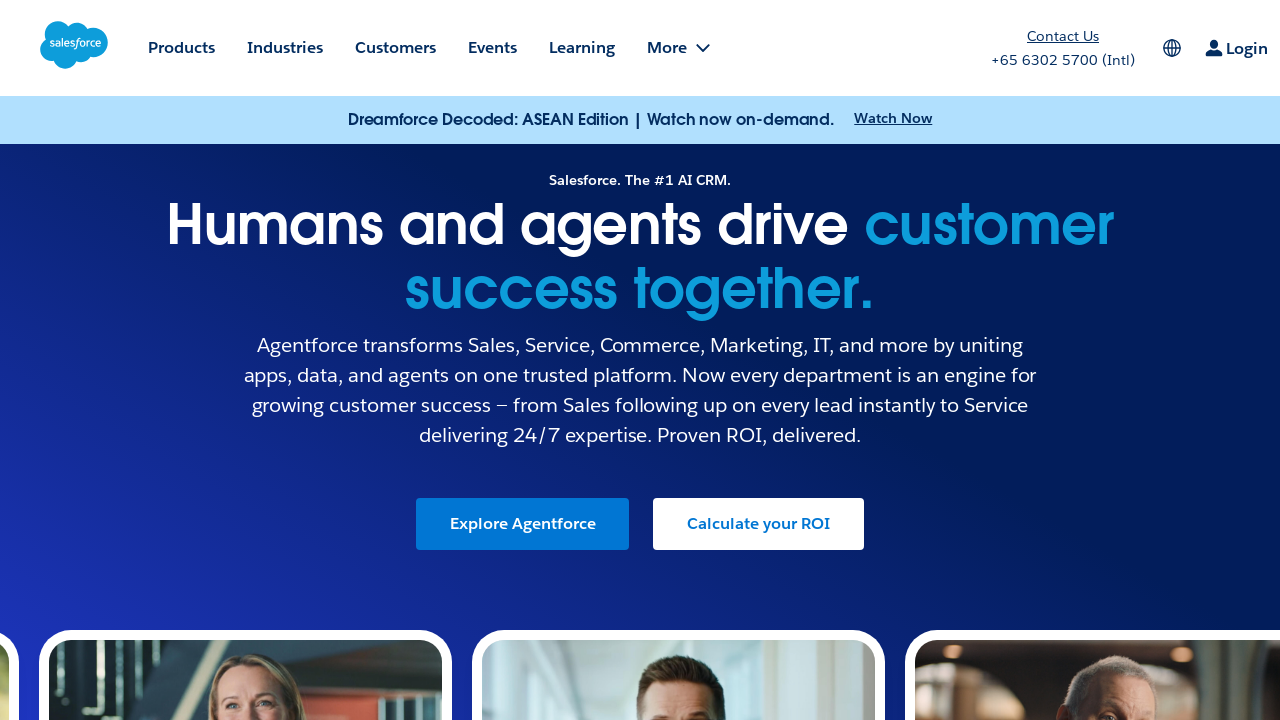

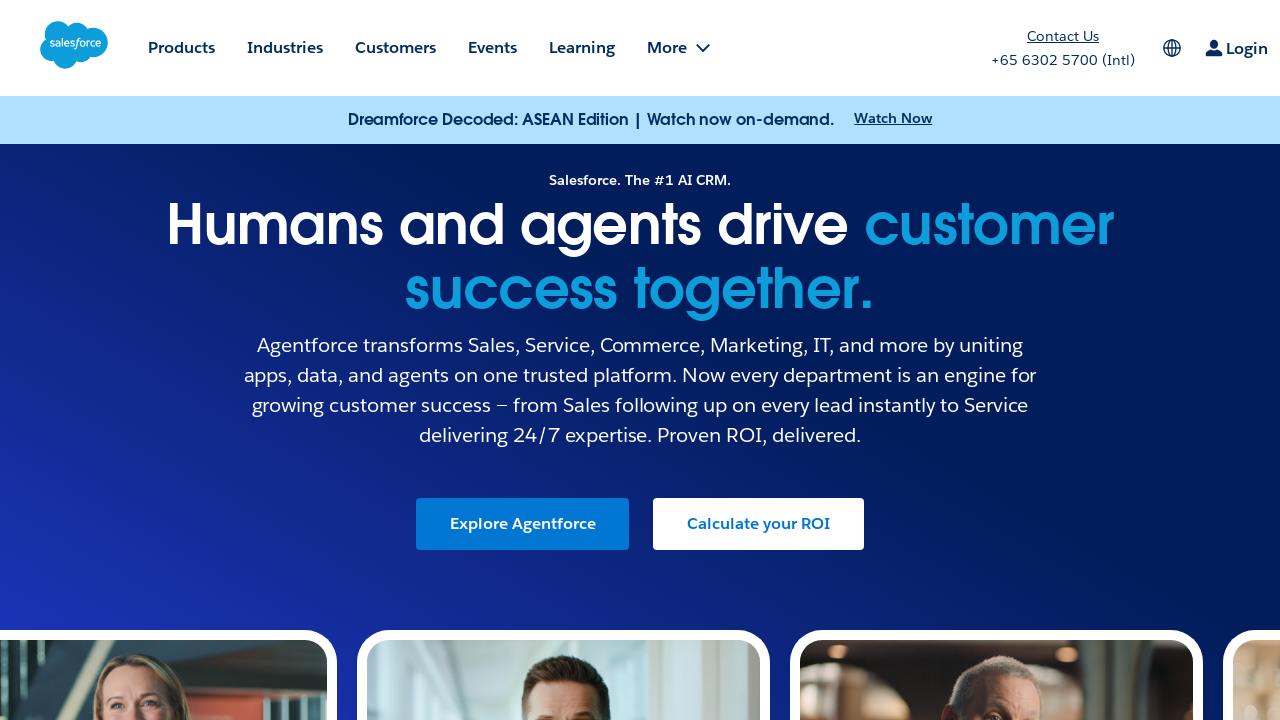